Tests clicking a button that opens a new tab and verifies it loads correctly

Starting URL: https://demoqa.com/browser-windows

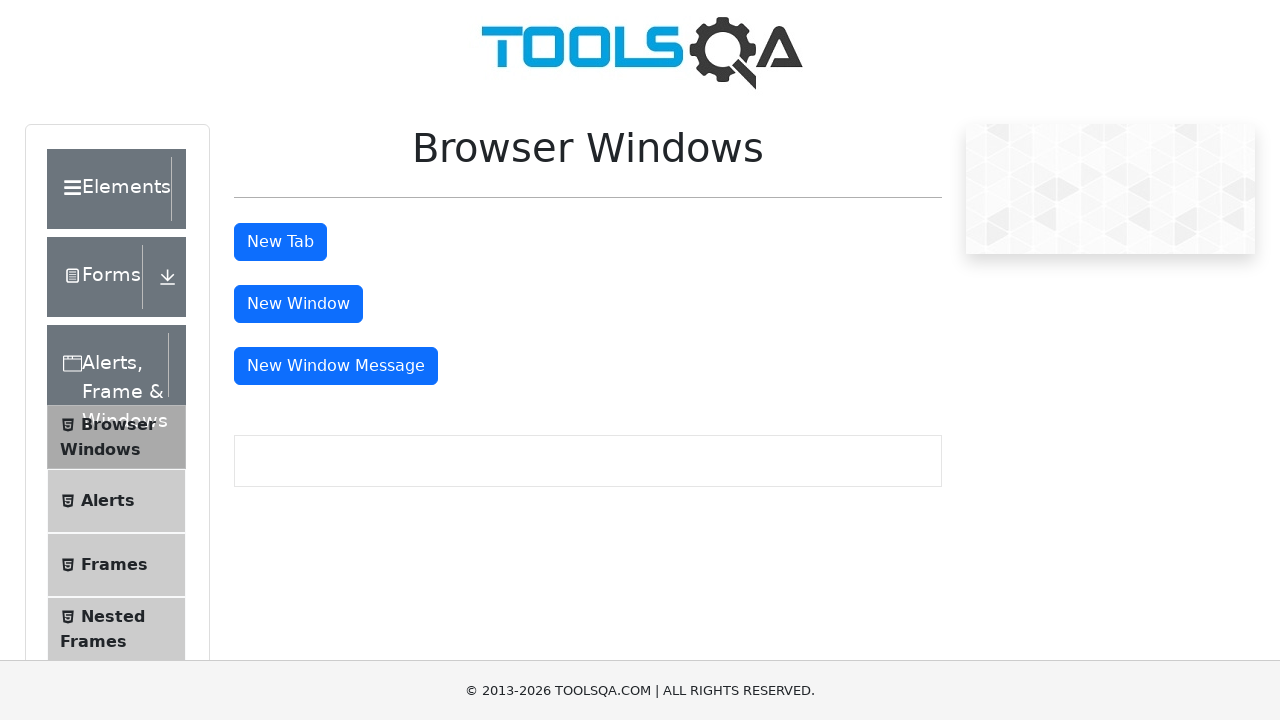

Clicked 'New Tab' button to open new tab at (280, 242) on #tabButton
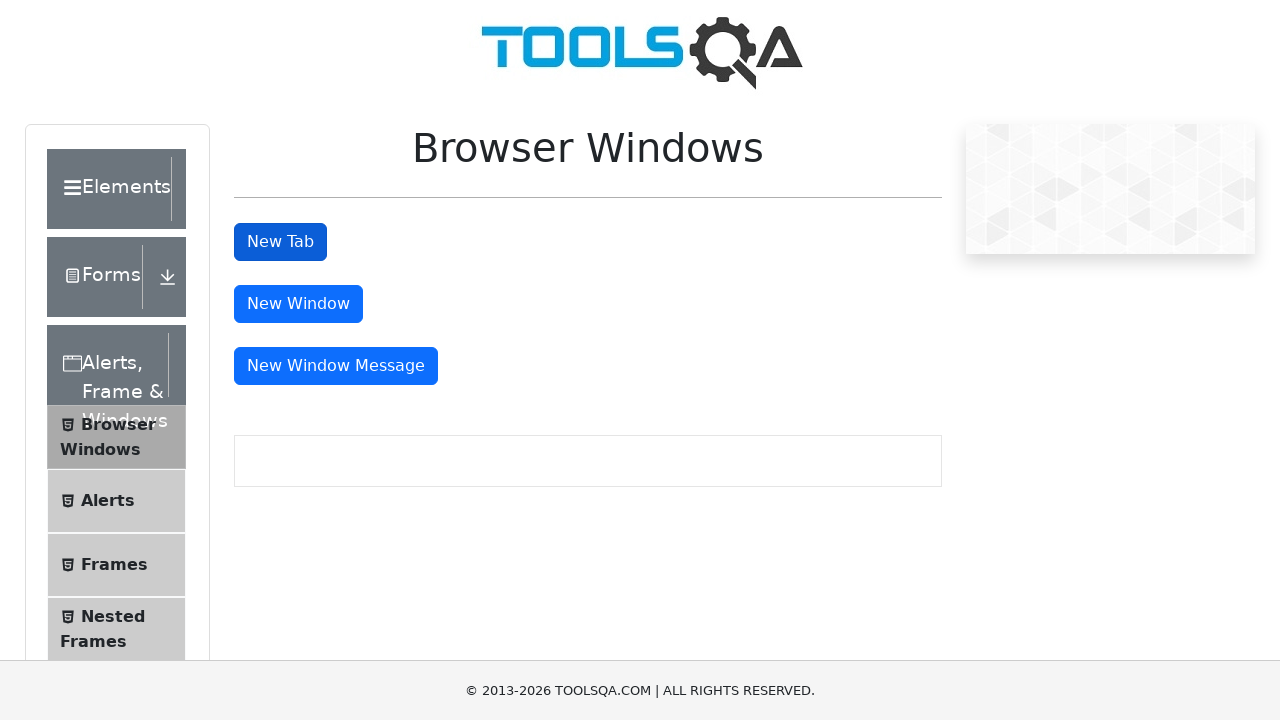

New tab opened and captured
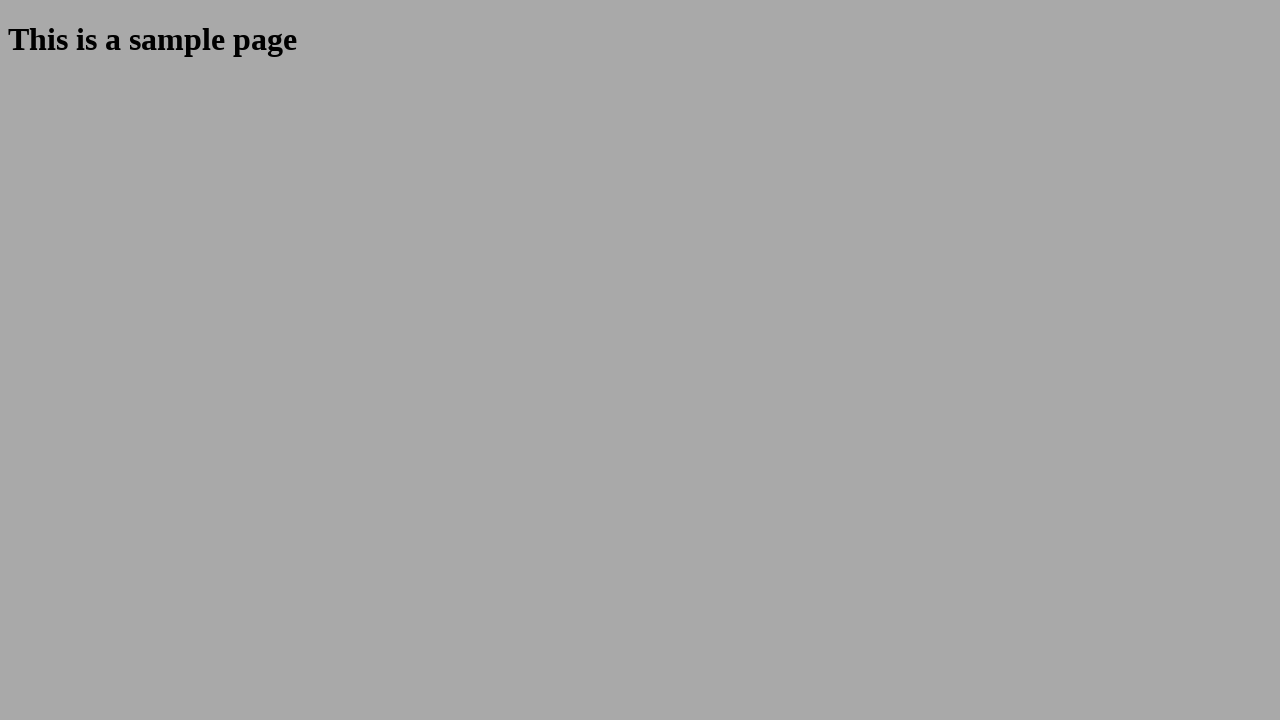

New tab page fully loaded
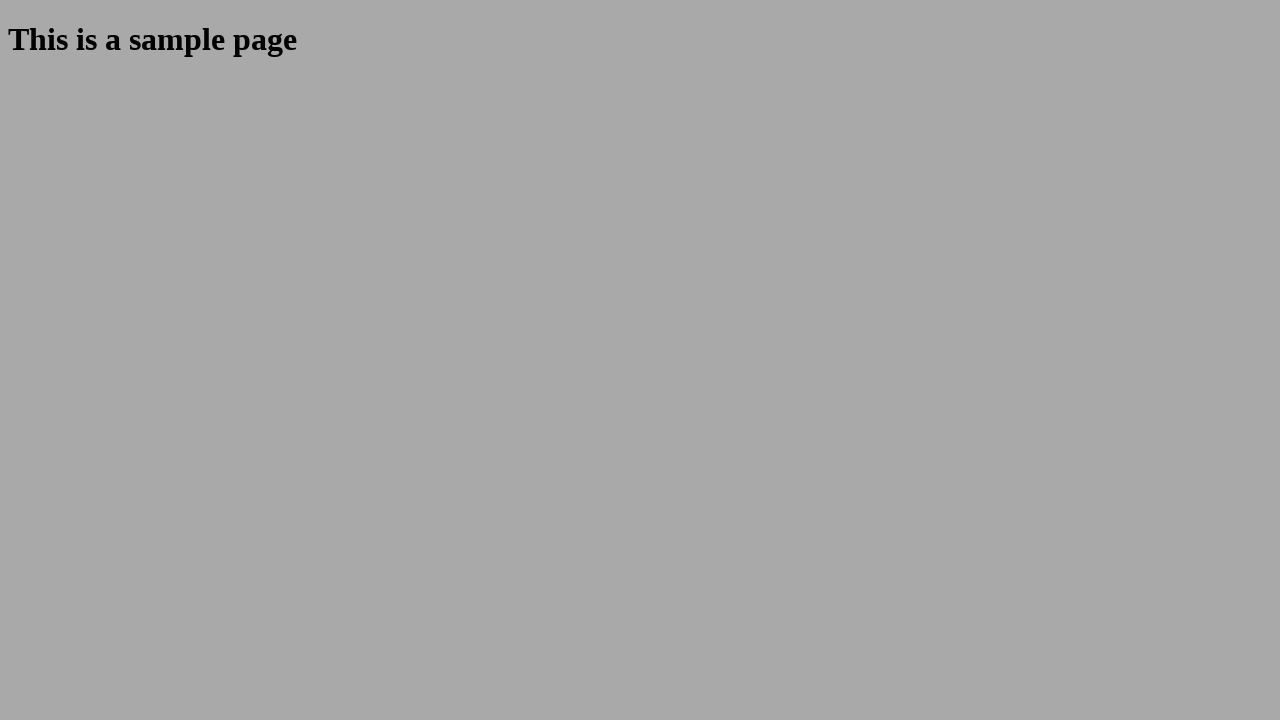

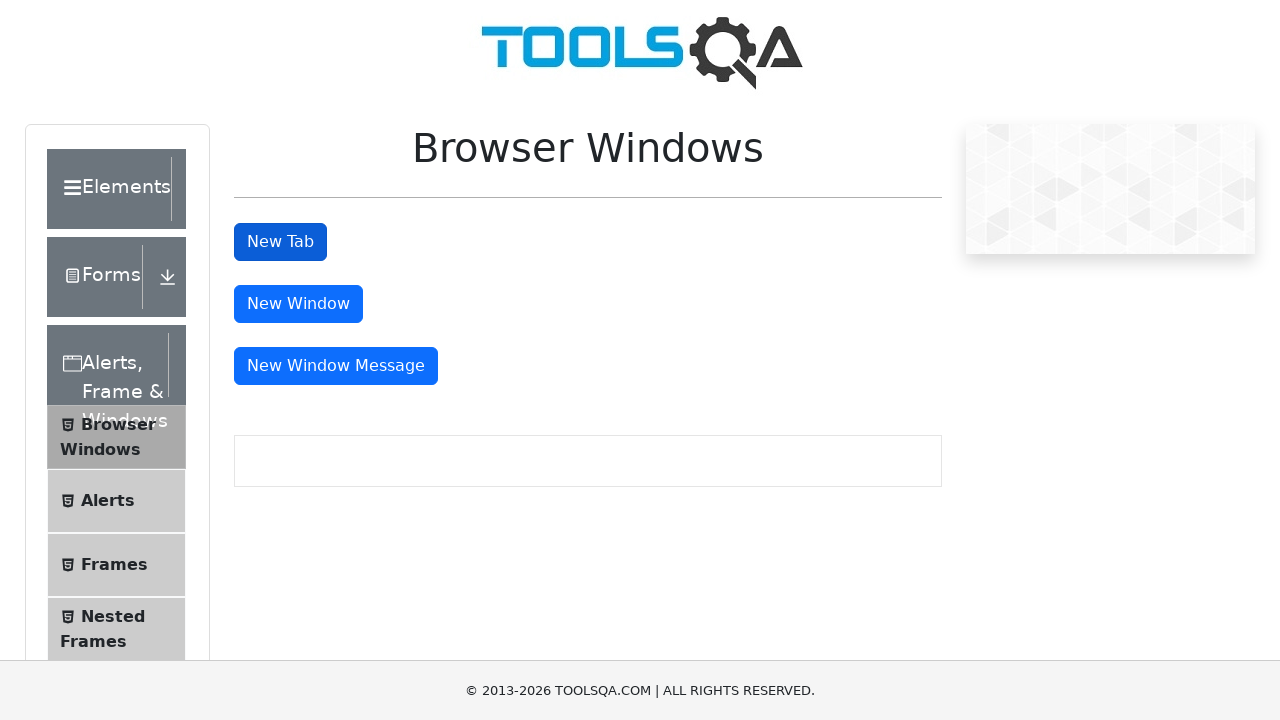